Tests navigation to the Getting Started documentation page by clicking the Docs link in the navbar

Starting URL: https://webdriver.io/

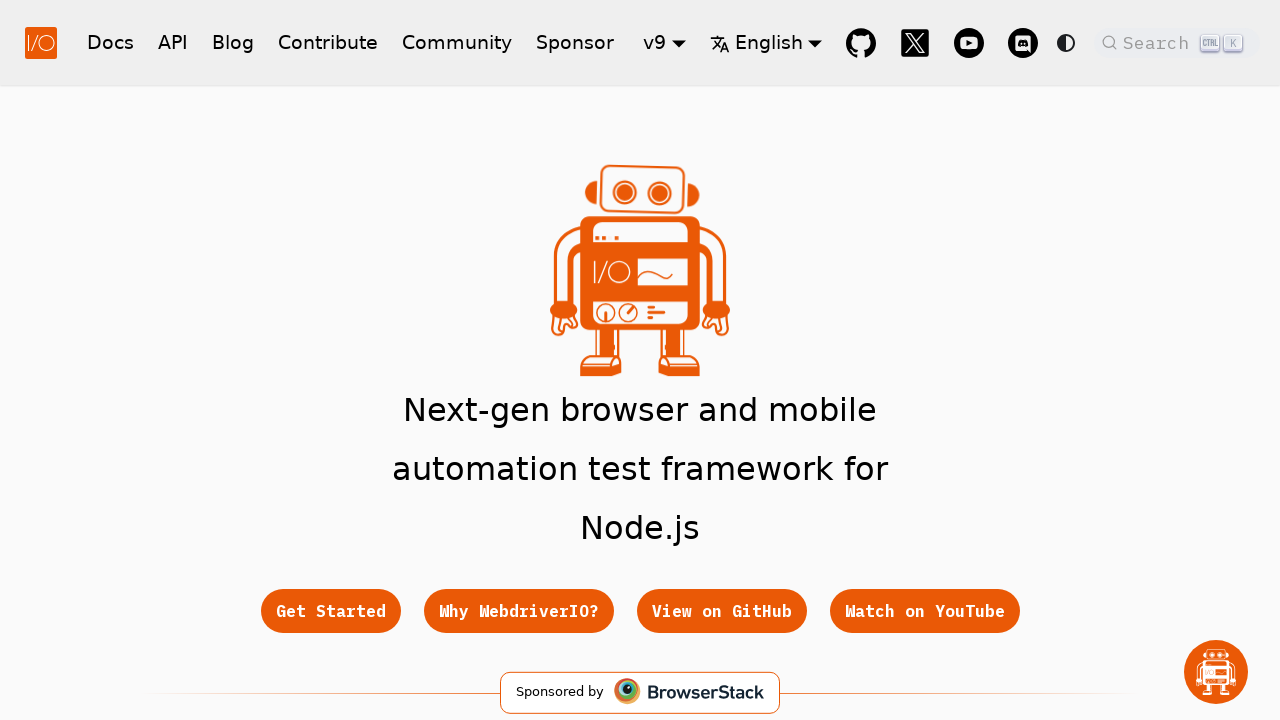

Navigated to WebdriverIO homepage
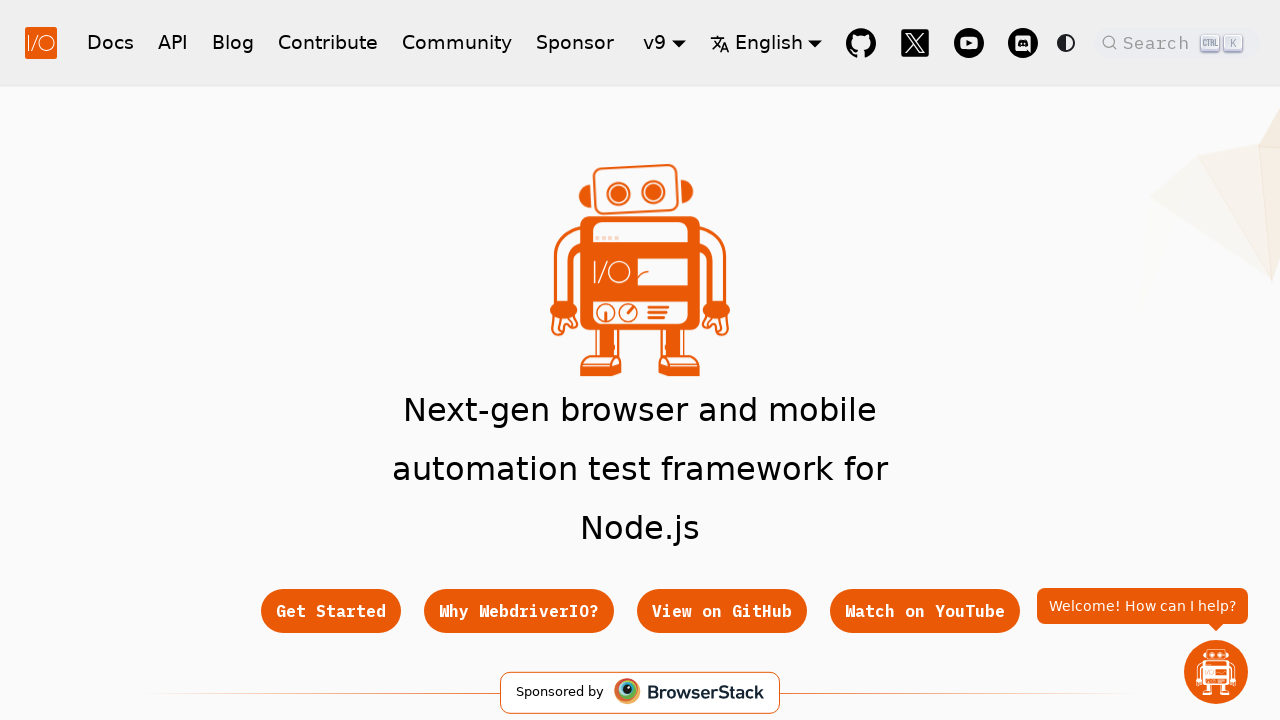

Clicked on Docs link in navbar to navigate to Getting Started page at (110, 42) on .navbar__items a[href="/docs/gettingstarted"]
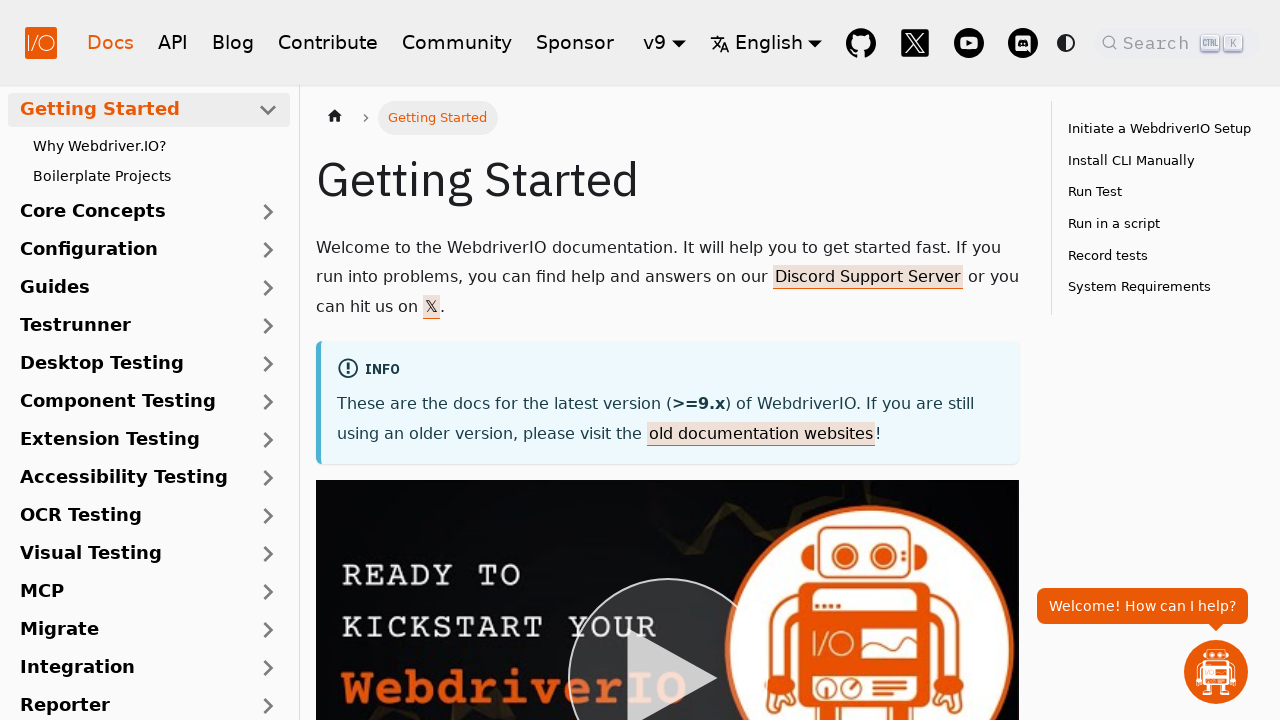

Getting Started page loaded and h1 heading is visible
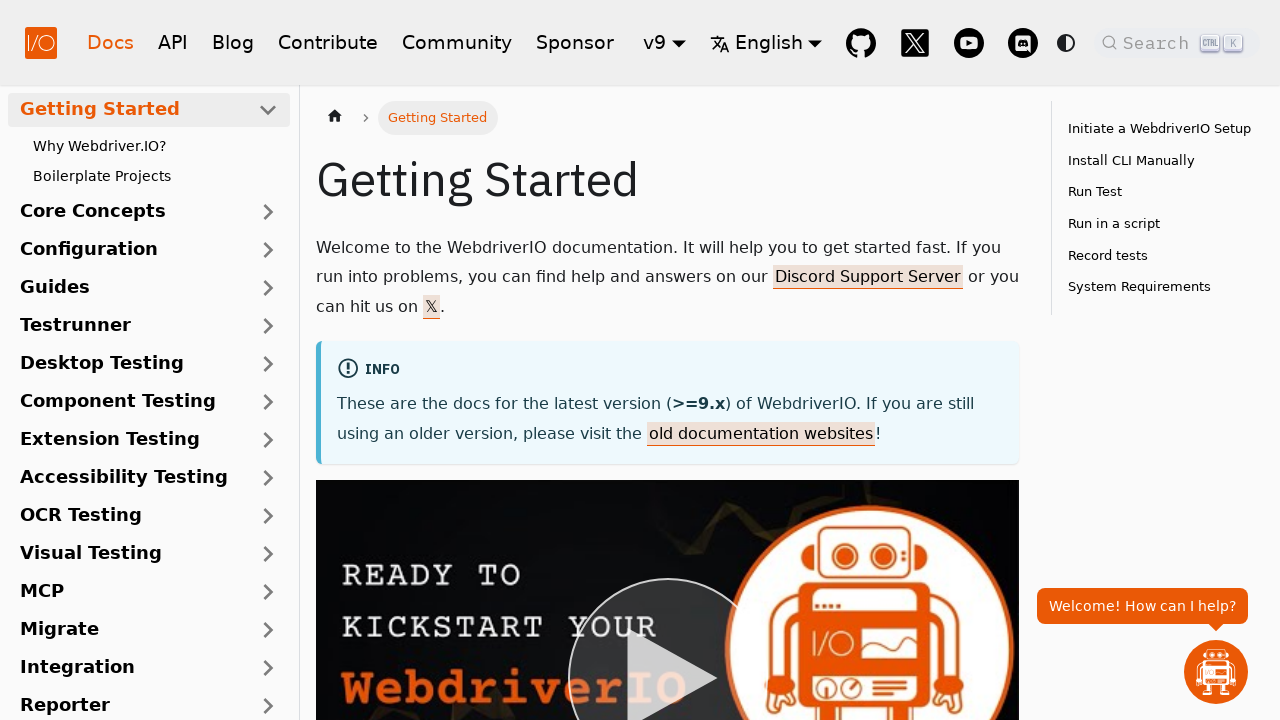

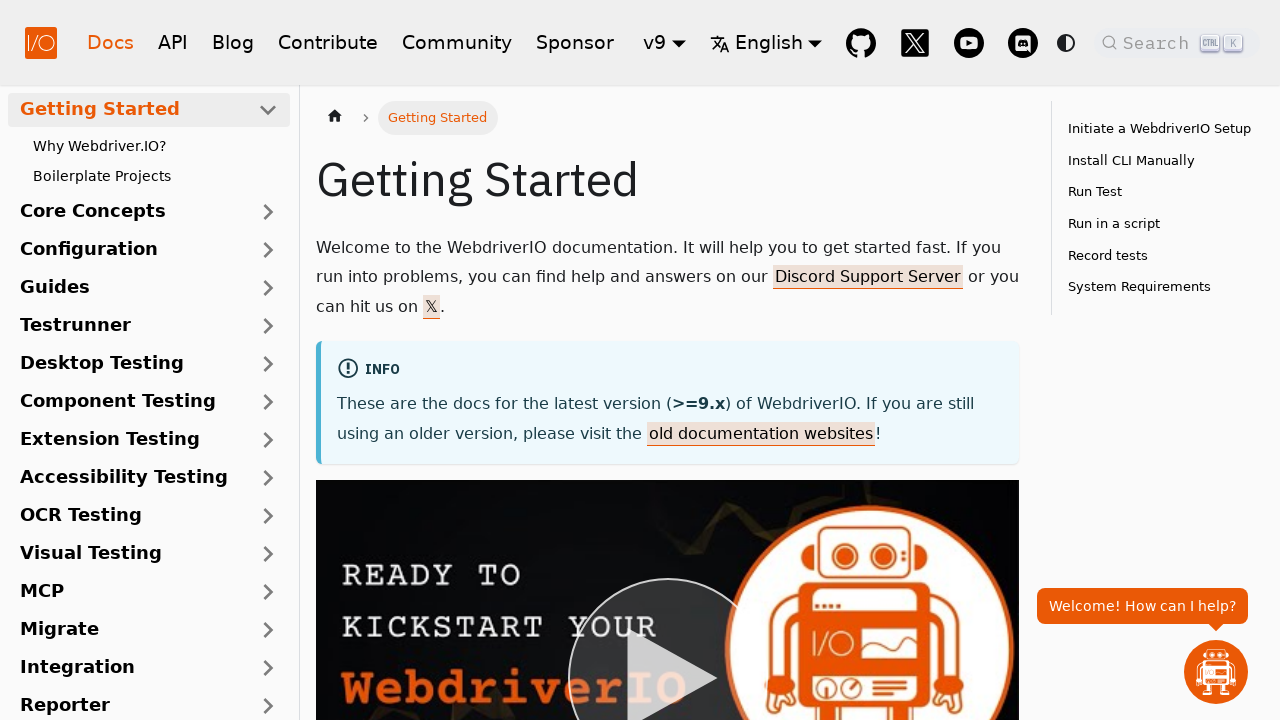